Tests dynamic dropdown functionality by clicking passenger info dropdown and incrementing adult, child, and infant counts using increment buttons

Starting URL: https://rahulshettyacademy.com/dropdownsPractise/

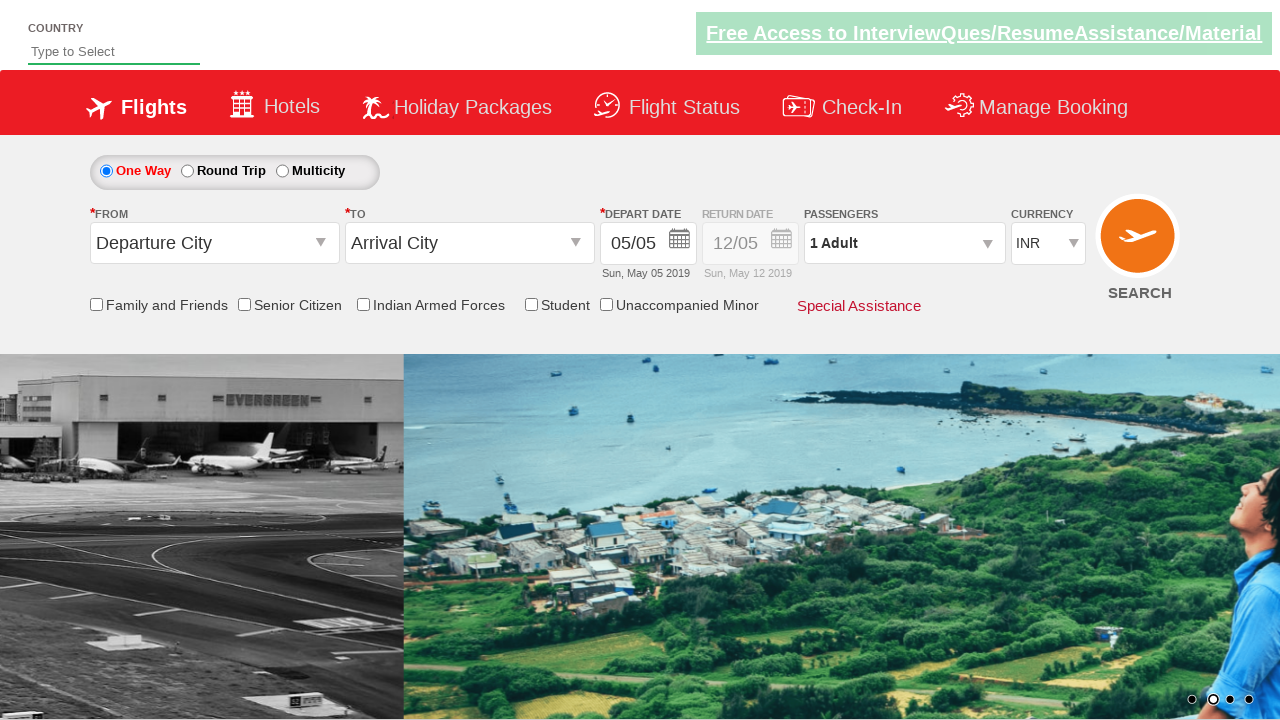

Clicked on passenger info dropdown to open it at (904, 243) on #divpaxinfo
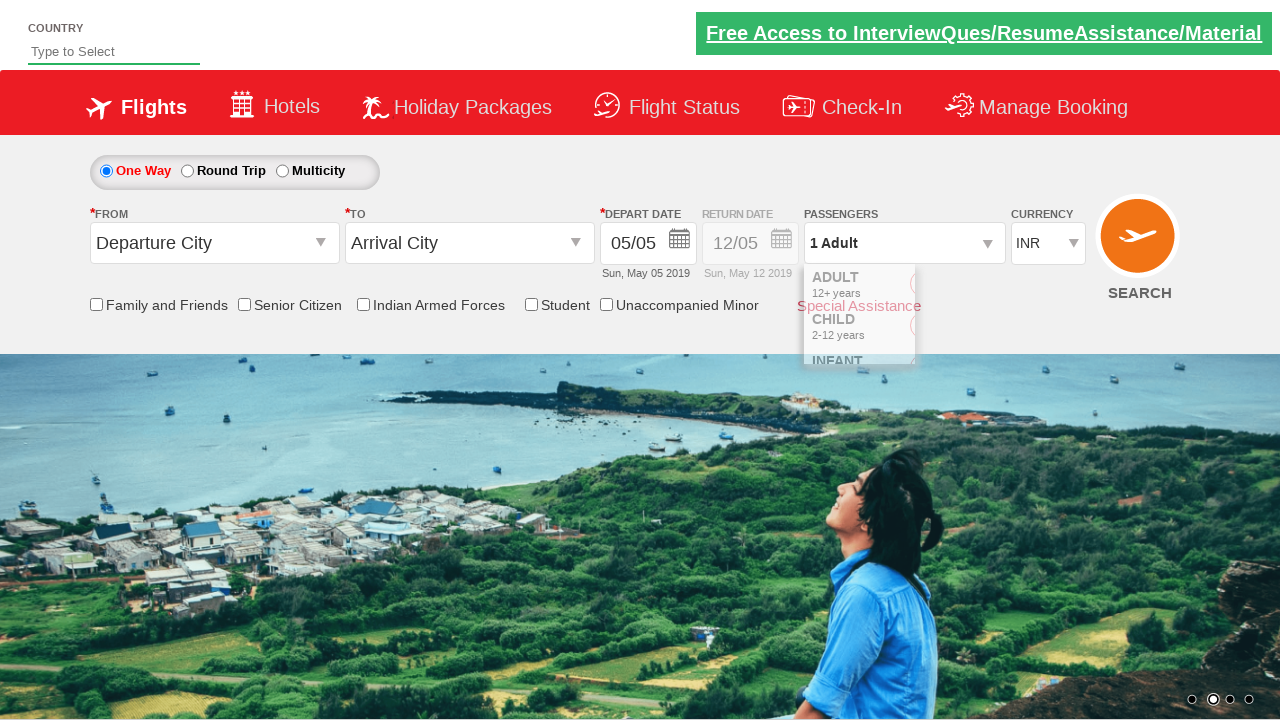

Dropdown opened and increment adult button is visible
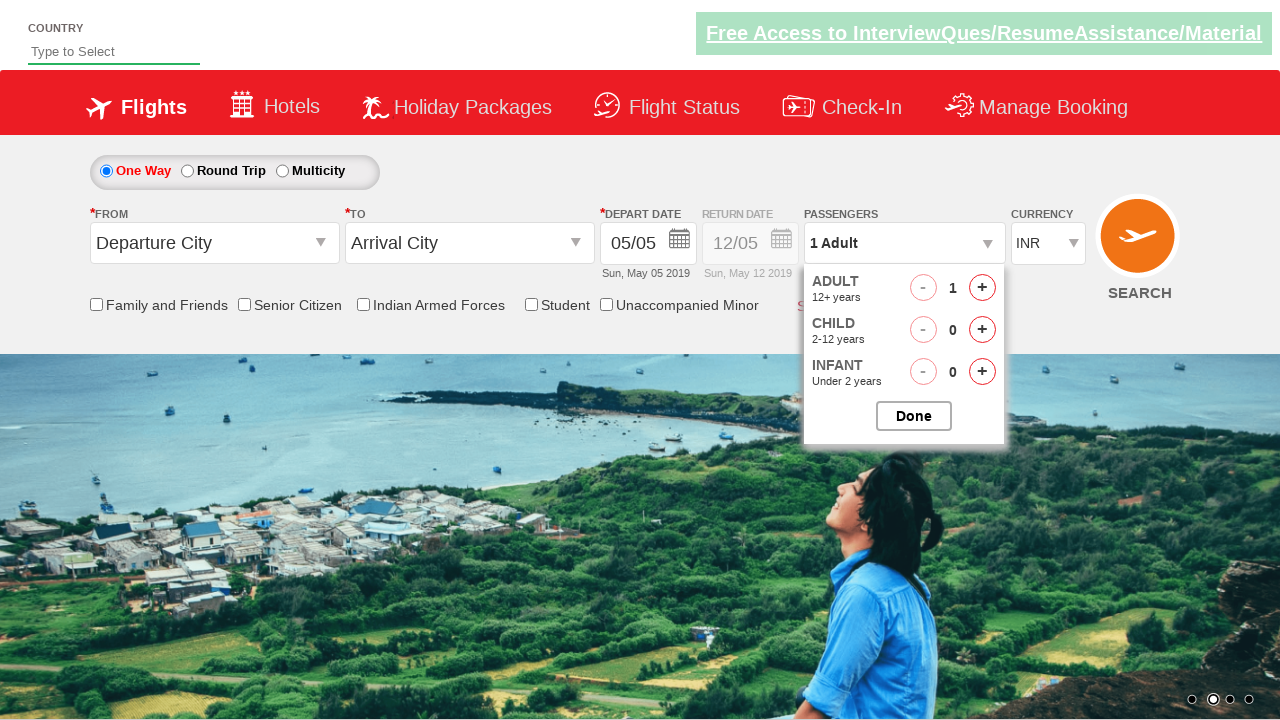

Incremented adult count (iteration 1/4) at (982, 288) on #hrefIncAdt
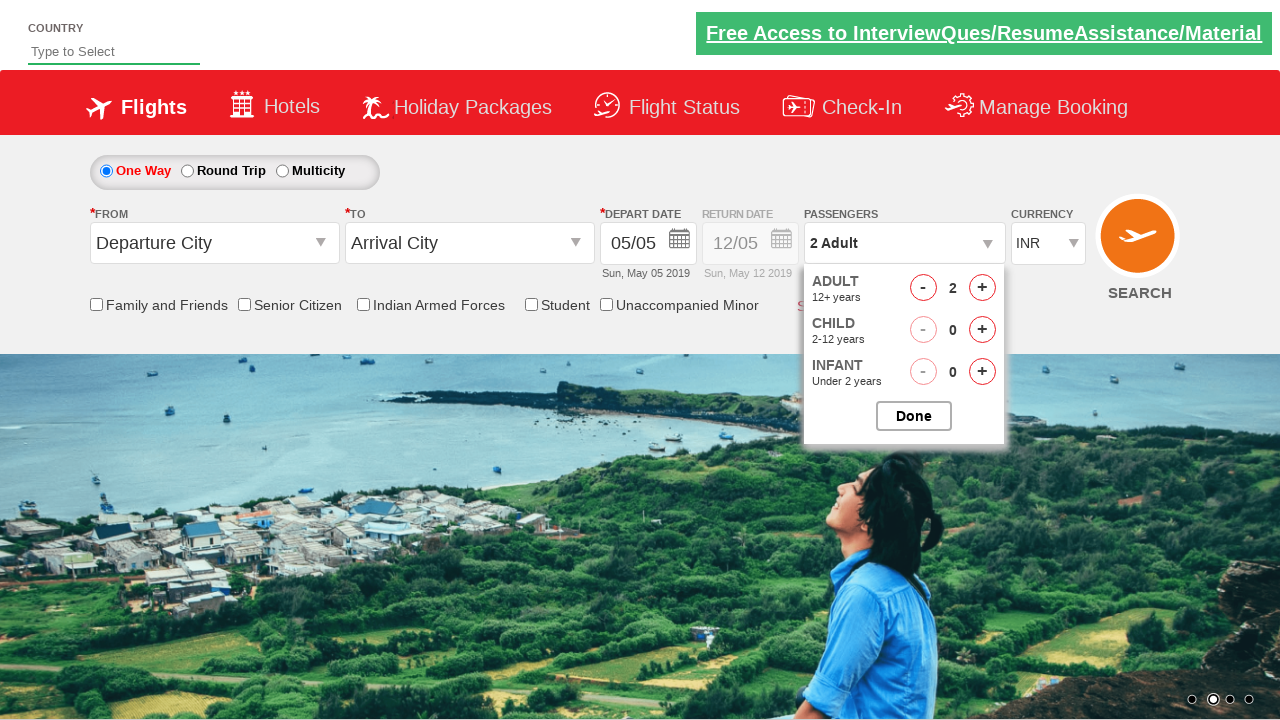

Incremented adult count (iteration 2/4) at (982, 288) on #hrefIncAdt
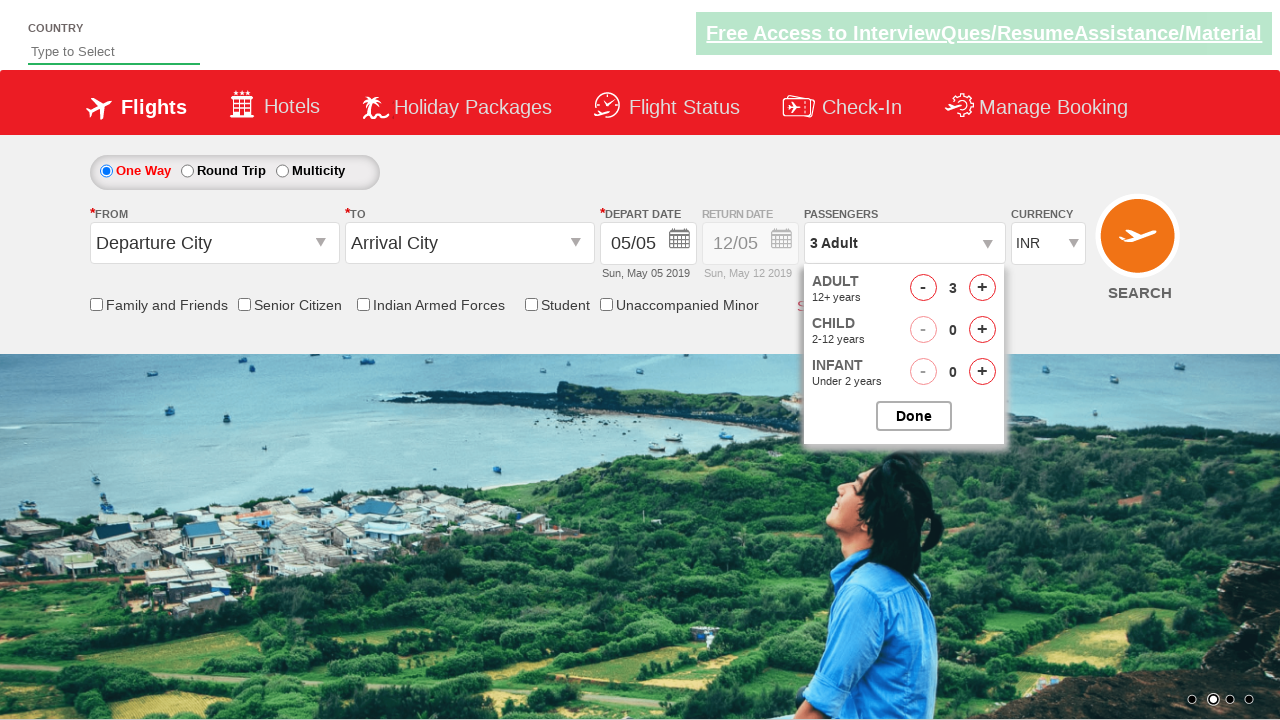

Incremented adult count (iteration 3/4) at (982, 288) on #hrefIncAdt
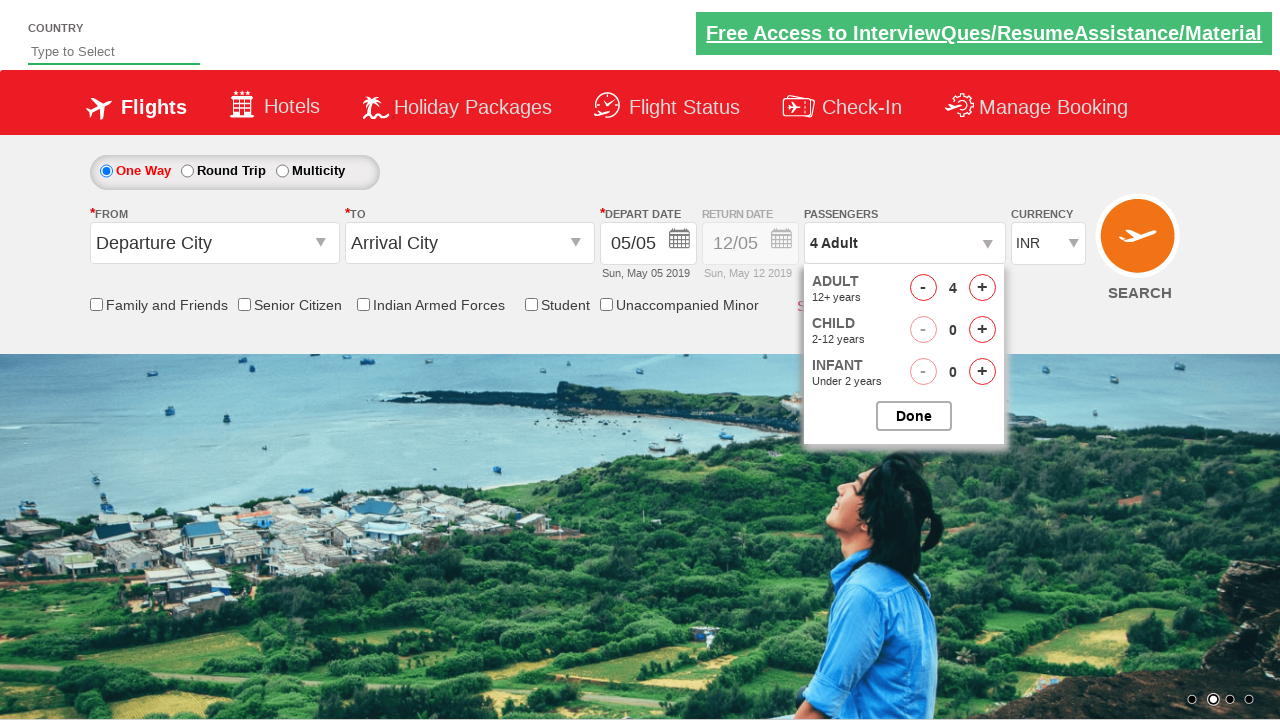

Incremented adult count (iteration 4/4) at (982, 288) on #hrefIncAdt
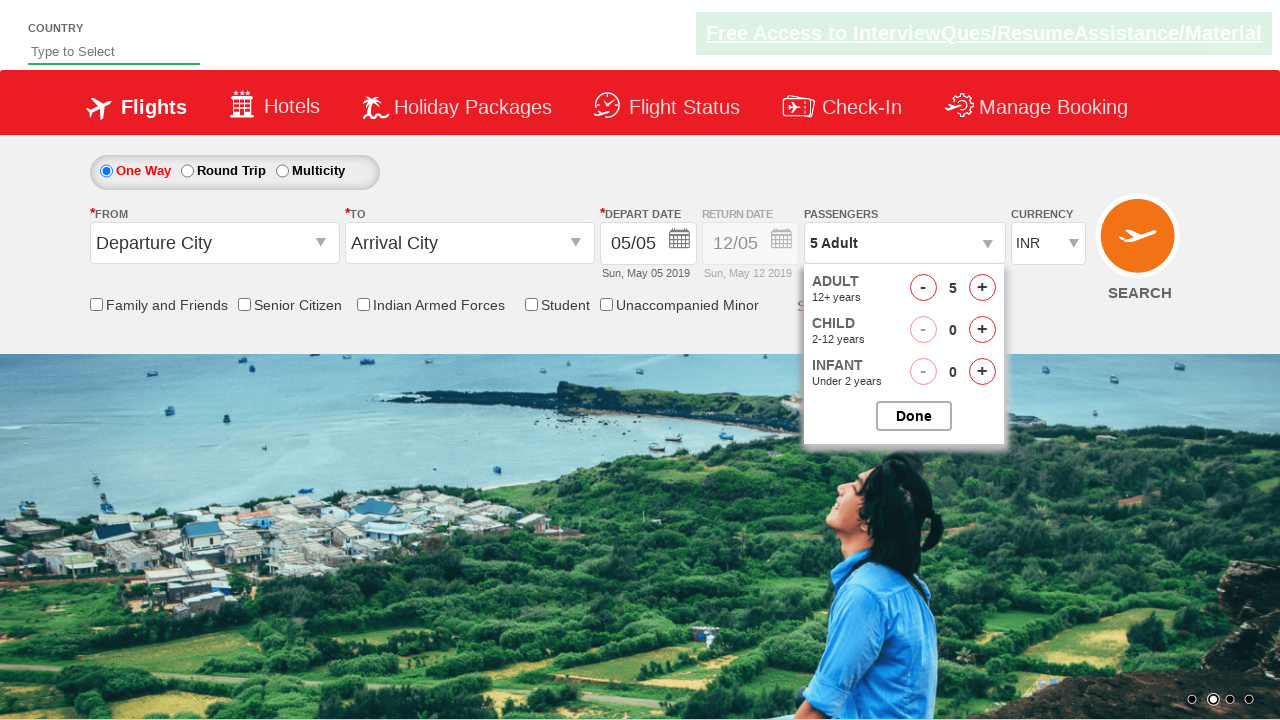

Incremented child count (iteration 1/2) at (982, 330) on #hrefIncChd
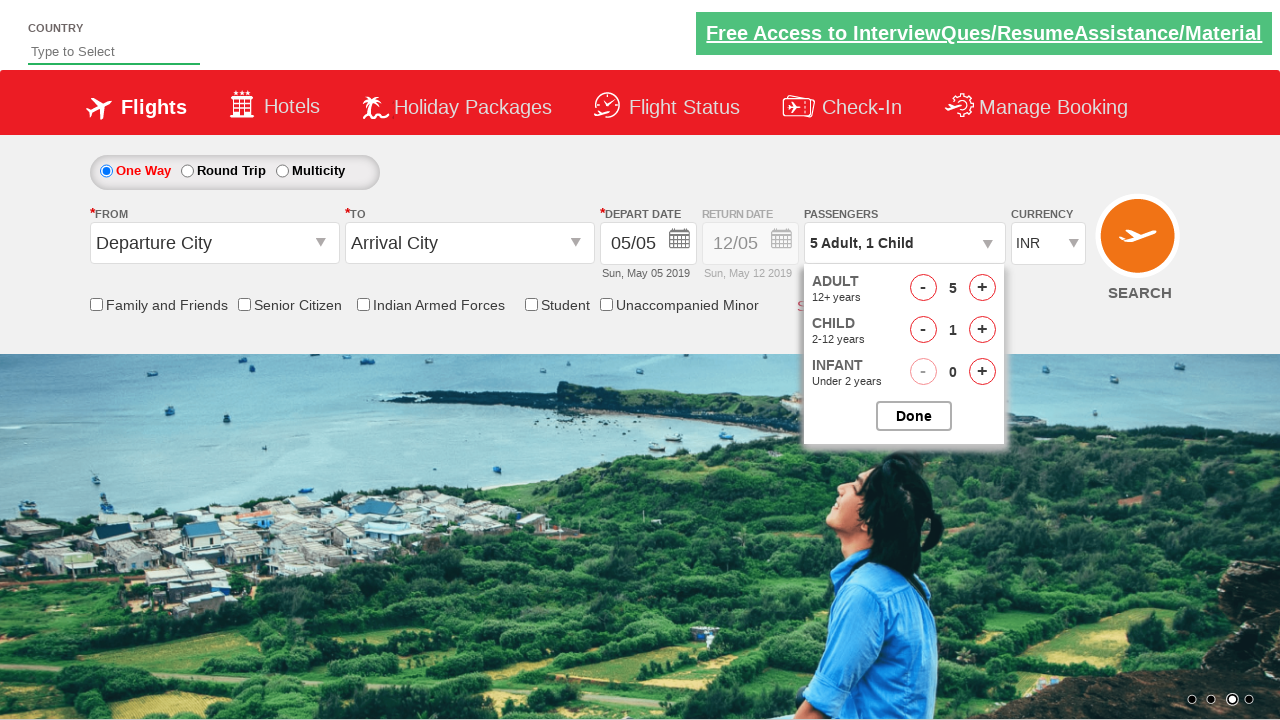

Incremented child count (iteration 2/2) at (982, 330) on #hrefIncChd
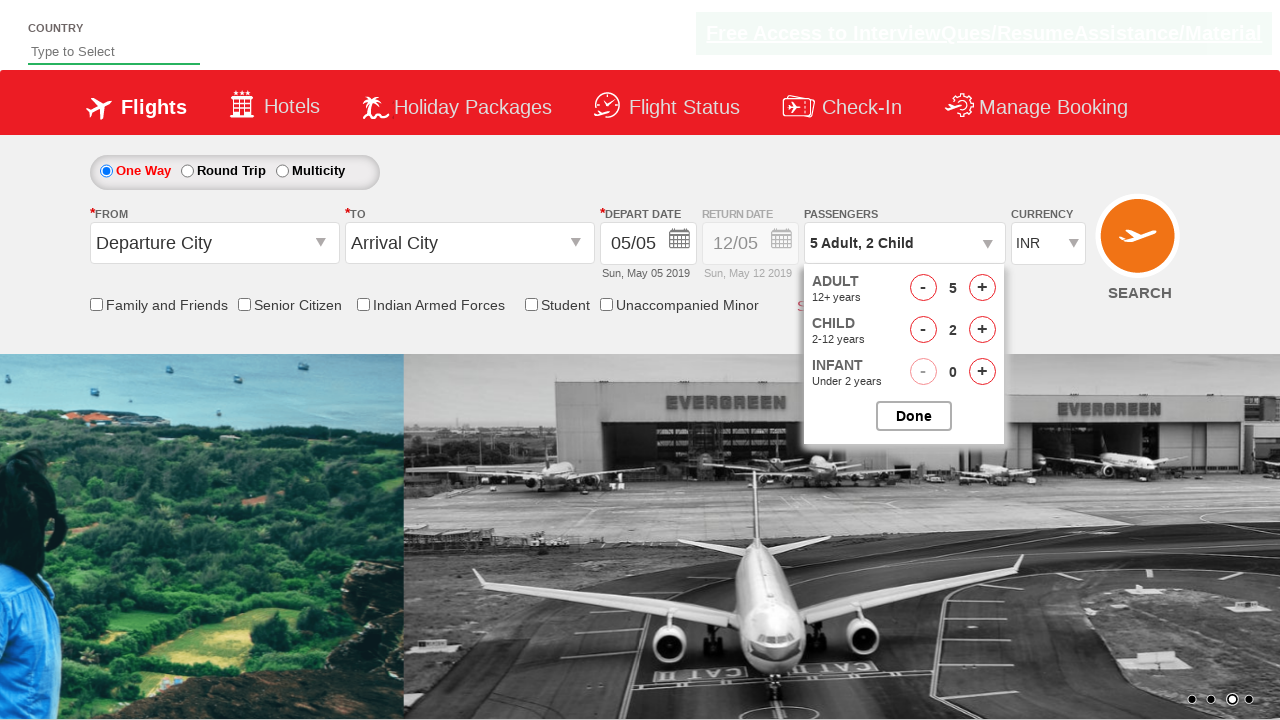

Incremented infant count at (982, 372) on #hrefIncInf
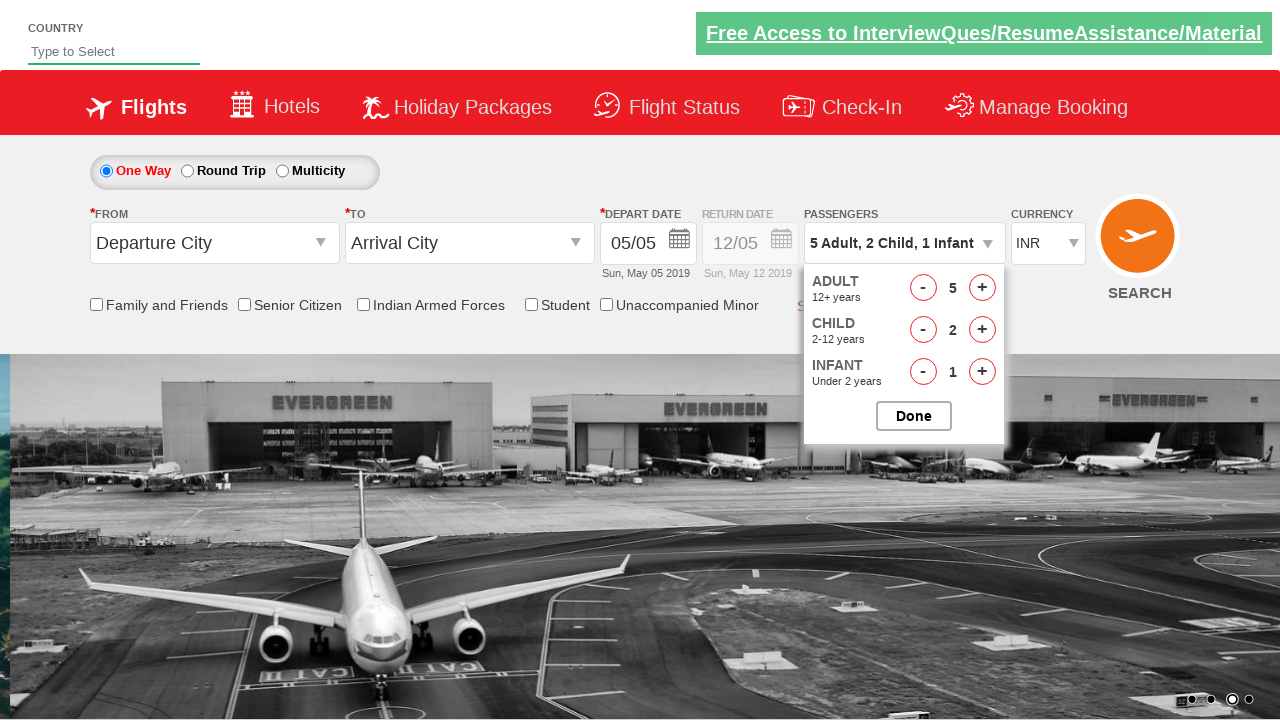

Closed the passenger options dropdown at (914, 416) on #btnclosepaxoption
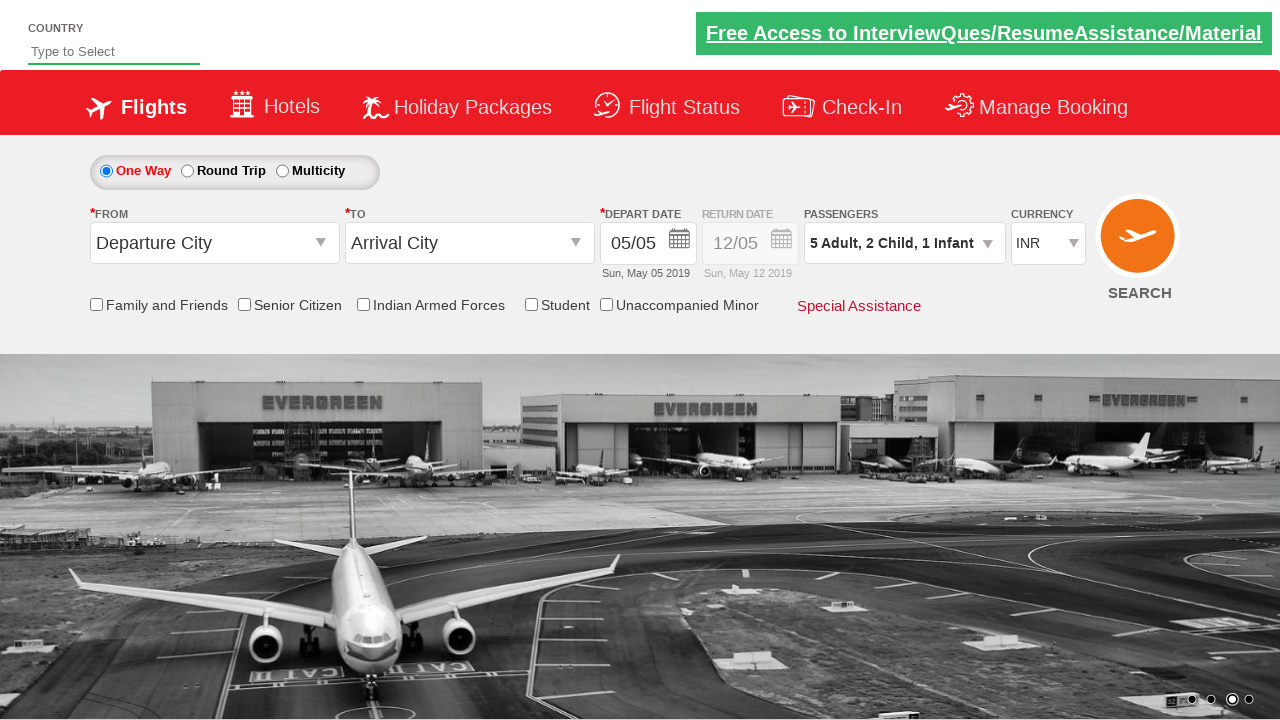

Dropdown closed and passenger info updated
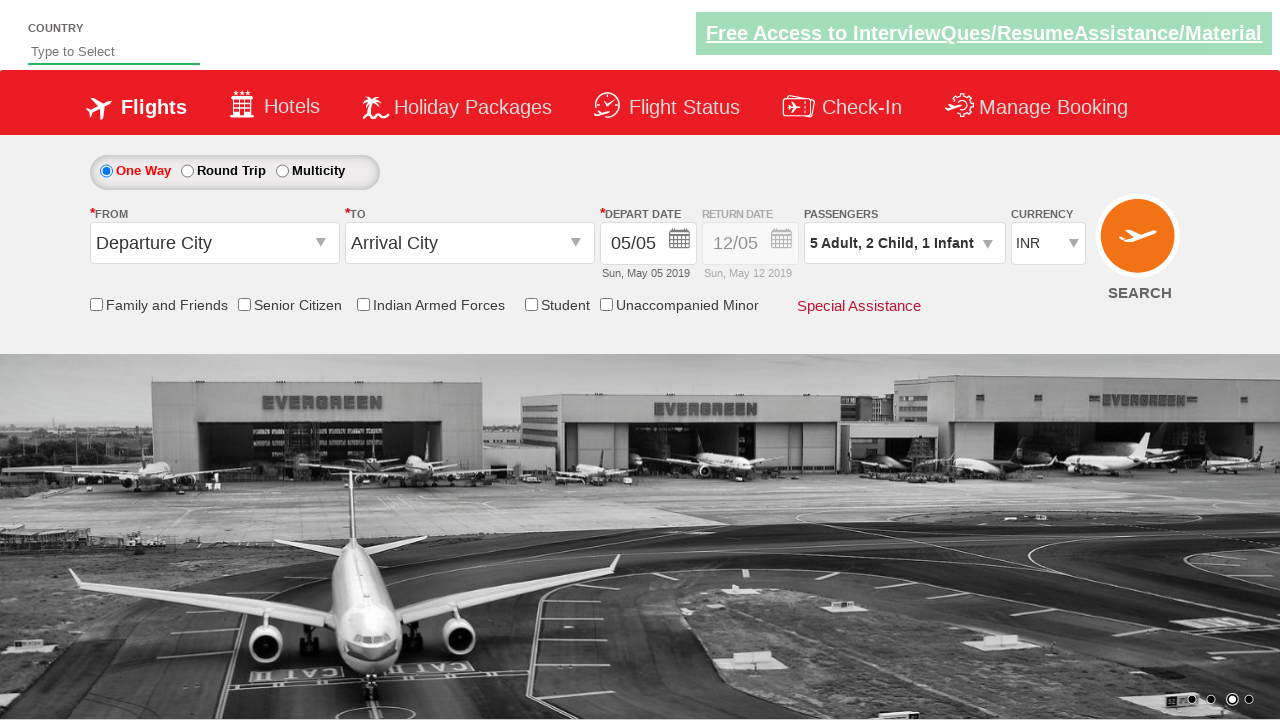

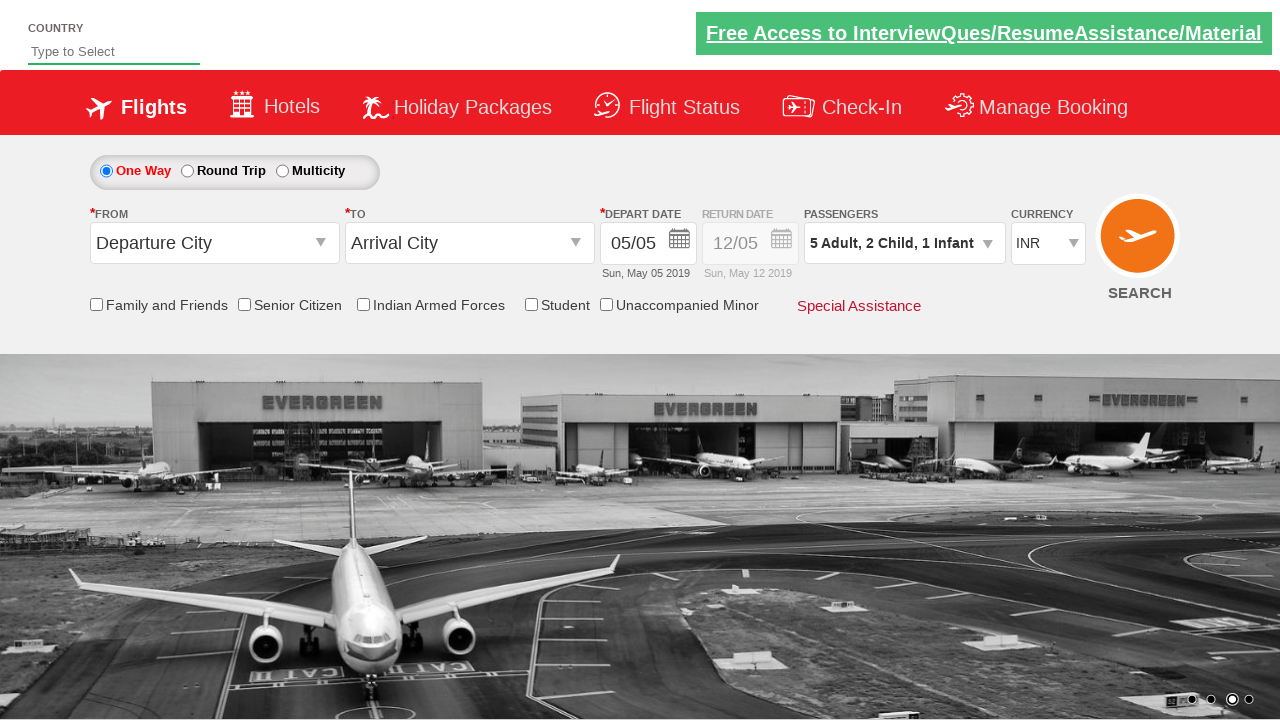